Opens 163.com homepage in a browser to verify the page loads correctly

Starting URL: http://www.163.com

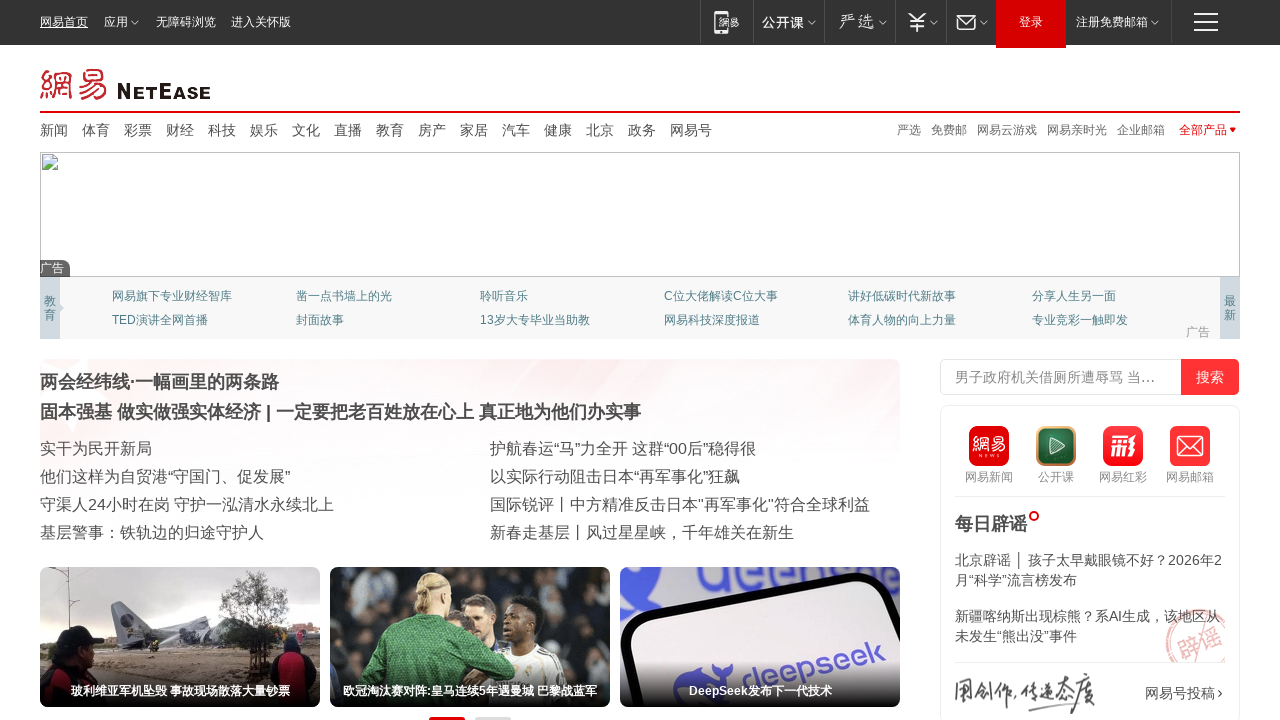

Page loaded and DOM content rendered
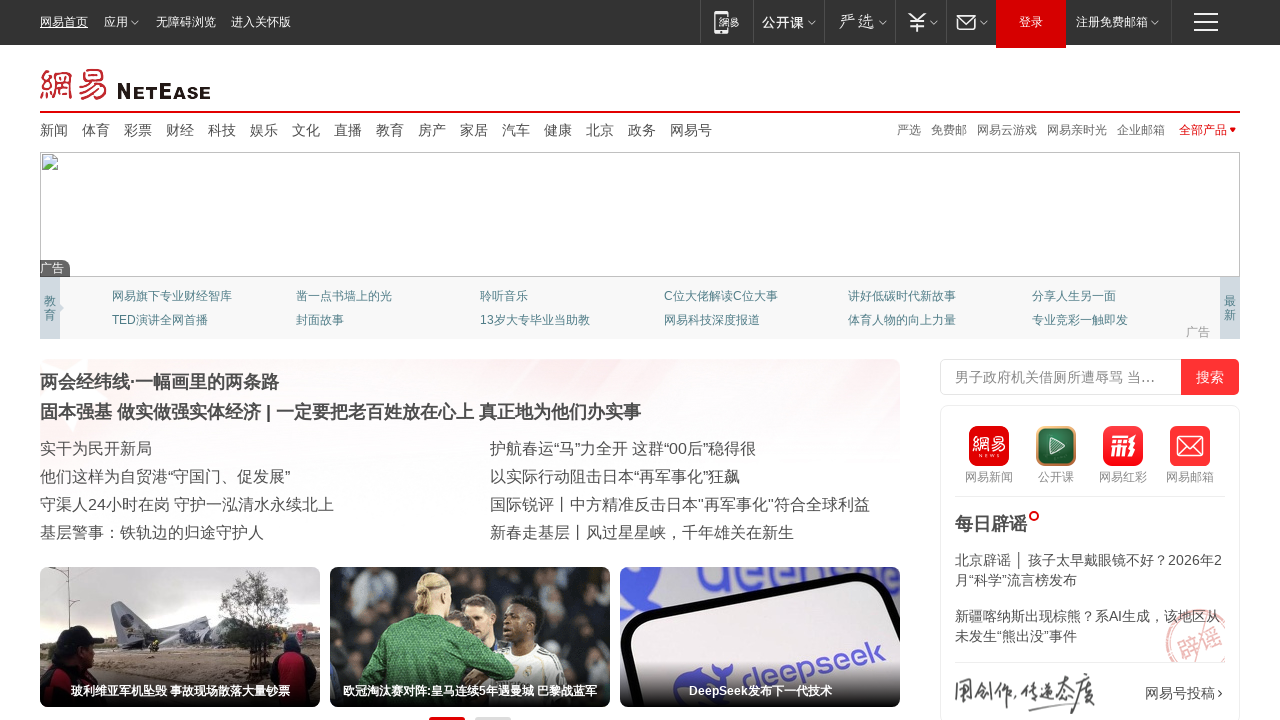

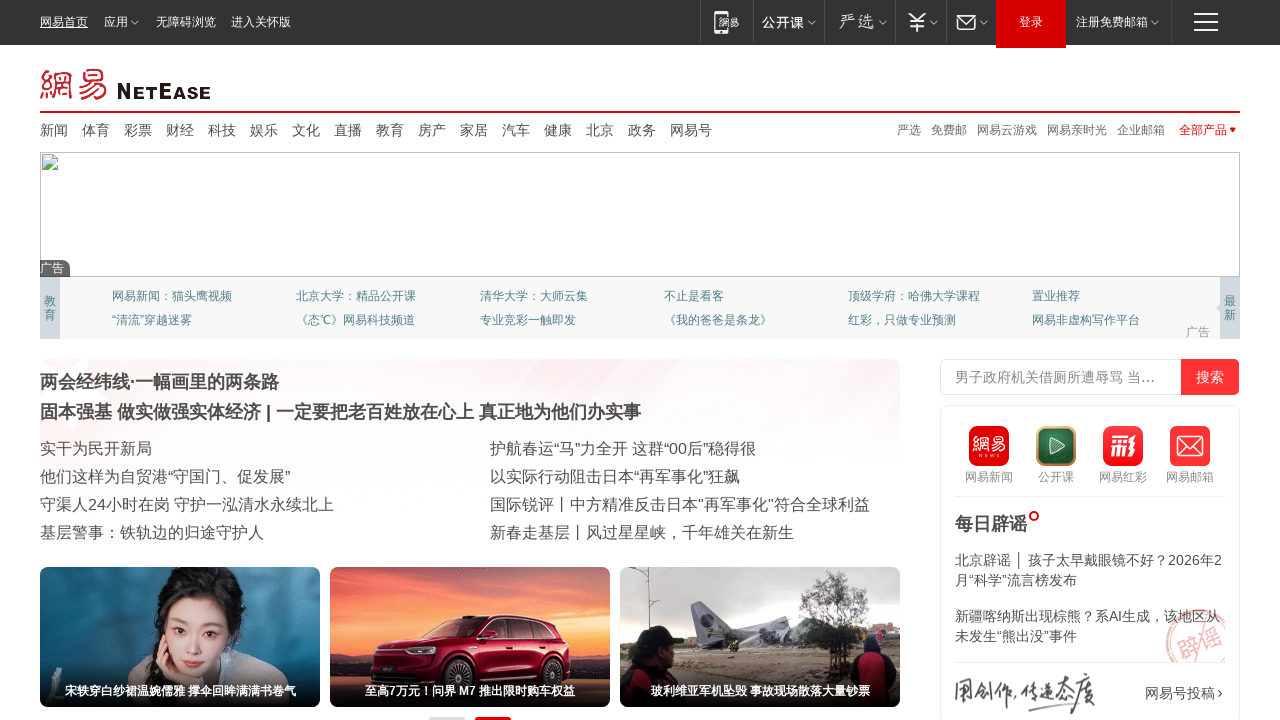